Navigates to the Rahul Shetty Academy homepage and verifies the page loads by checking for the page title.

Starting URL: https://rahulshettyacademy.com

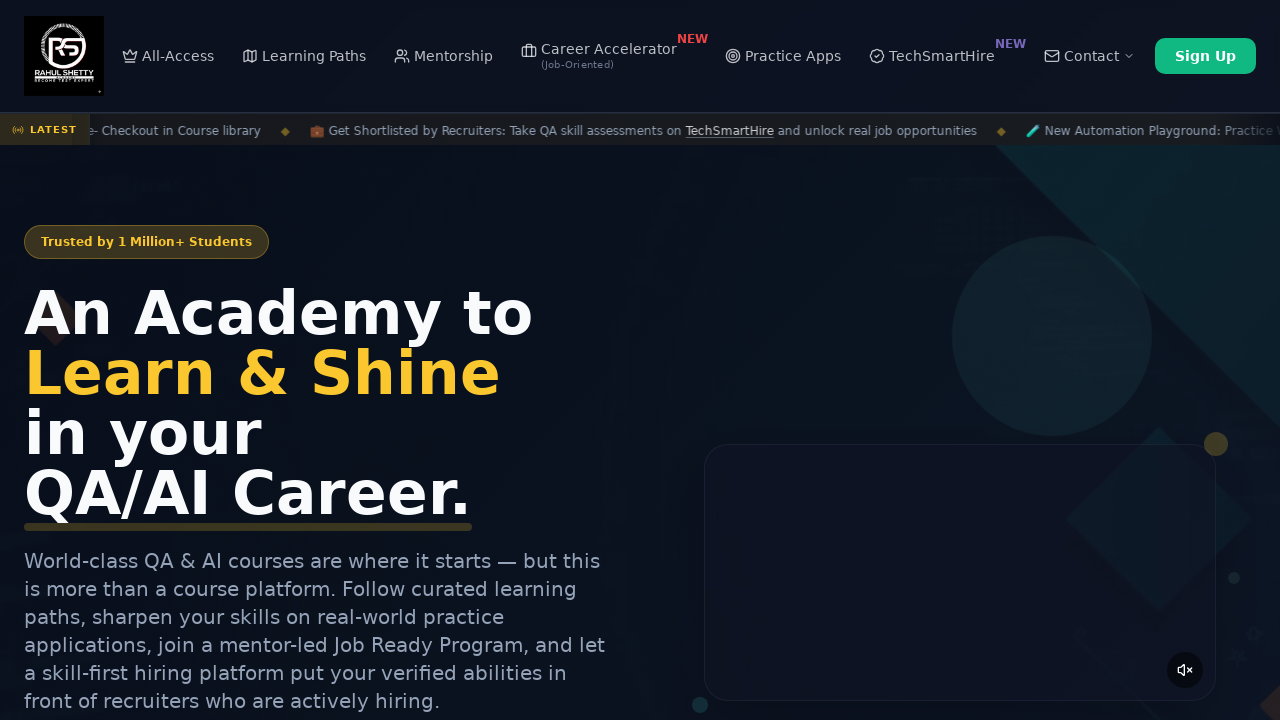

Waited for page to reach domcontentloaded state
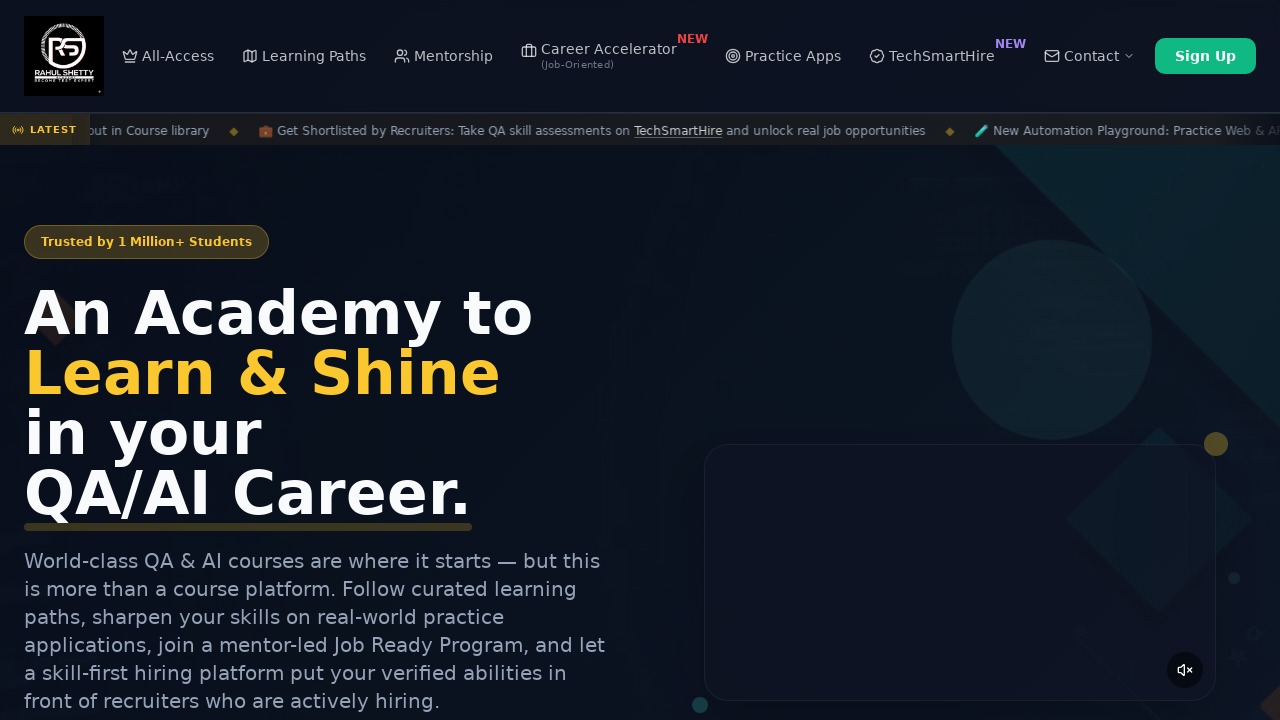

Retrieved page title: Rahul Shetty Academy | QA Automation, Playwright, AI Testing & Online Training
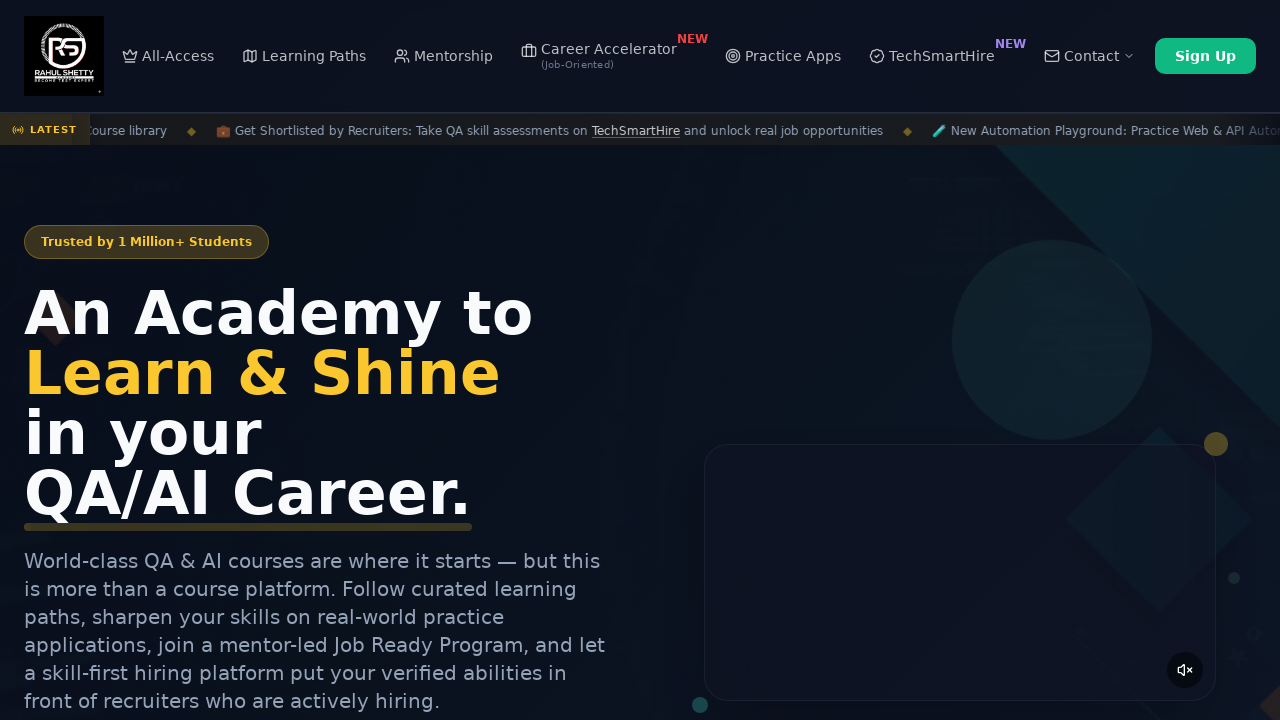

Printed page title to console
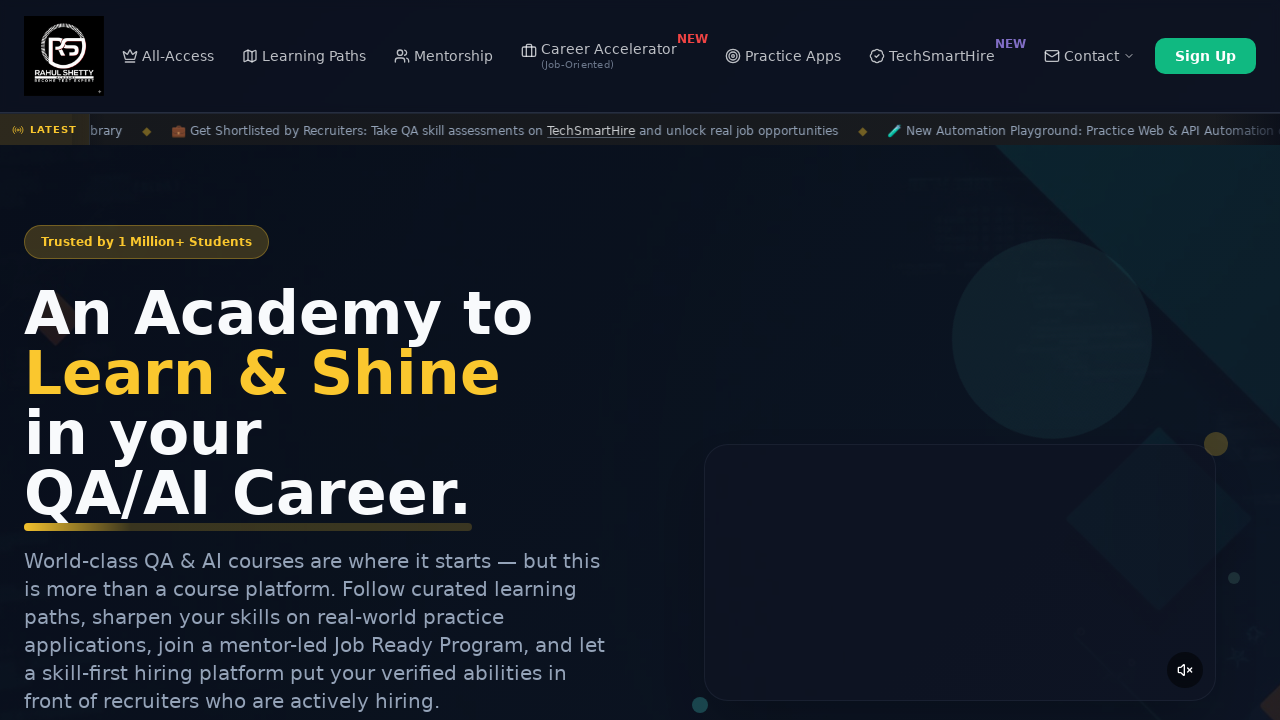

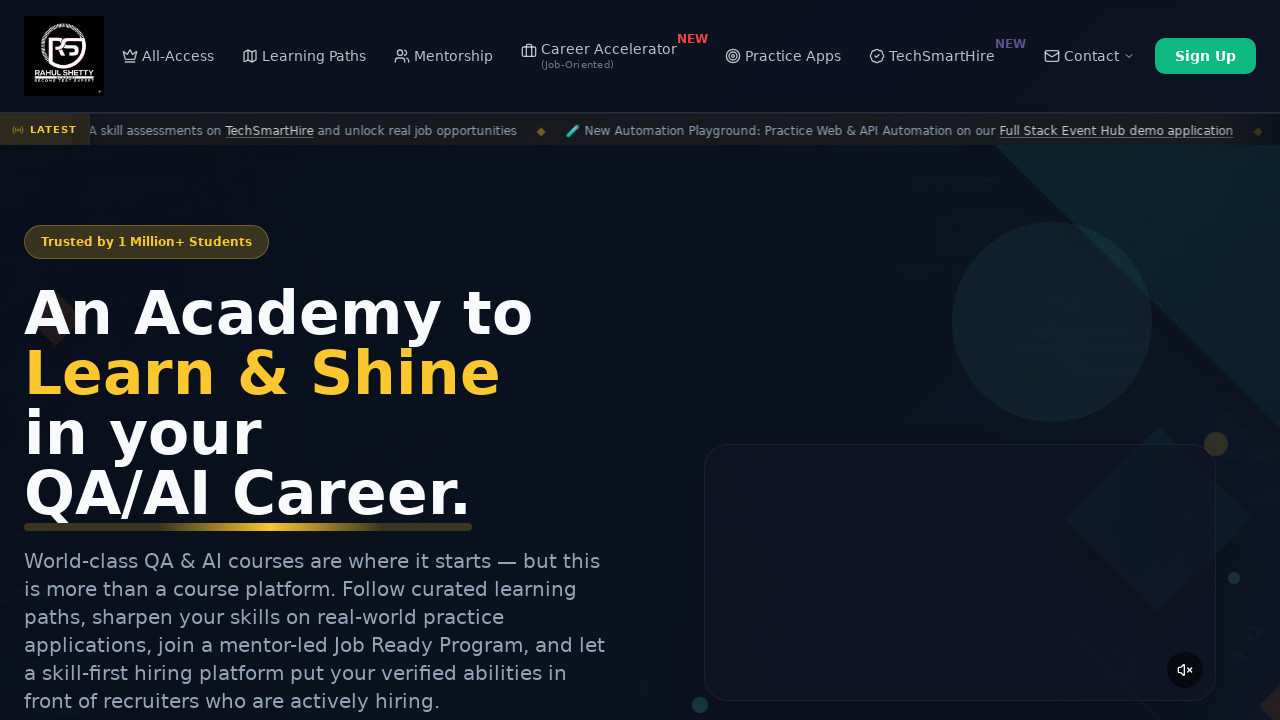